Tests double-click functionality on W3Schools tryit page by switching to an iframe, double-clicking on text, and verifying the text color changes to red.

Starting URL: https://www.w3schools.com/tags/tryit.asp?filename=tryhtml5_ev_ondblclick2

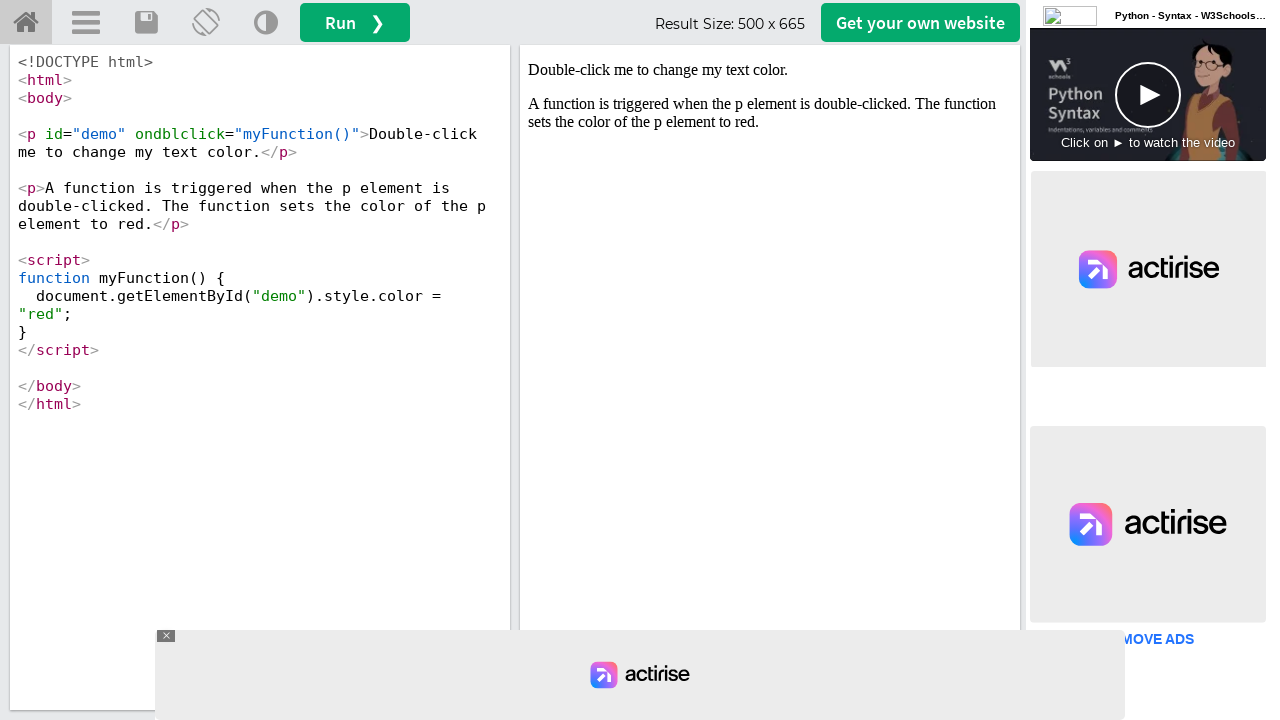

Located iframe #iframeResult containing the test content
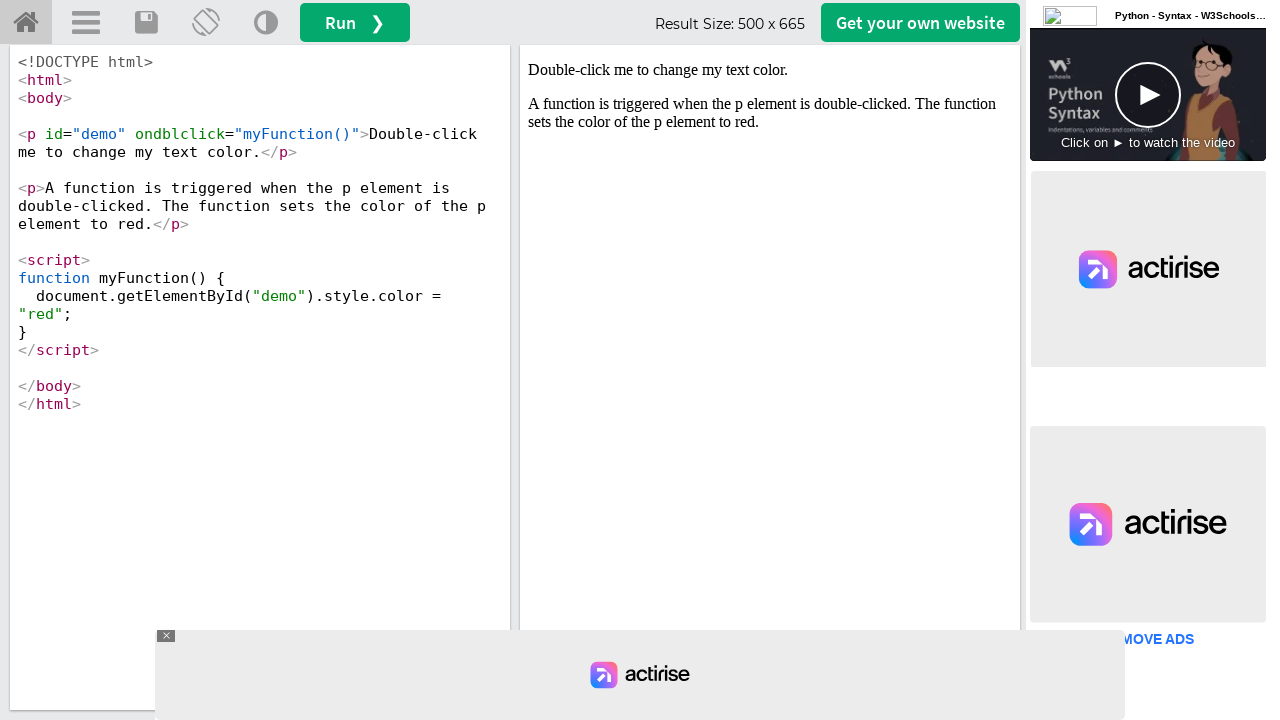

Located paragraph element with ondblclick handler
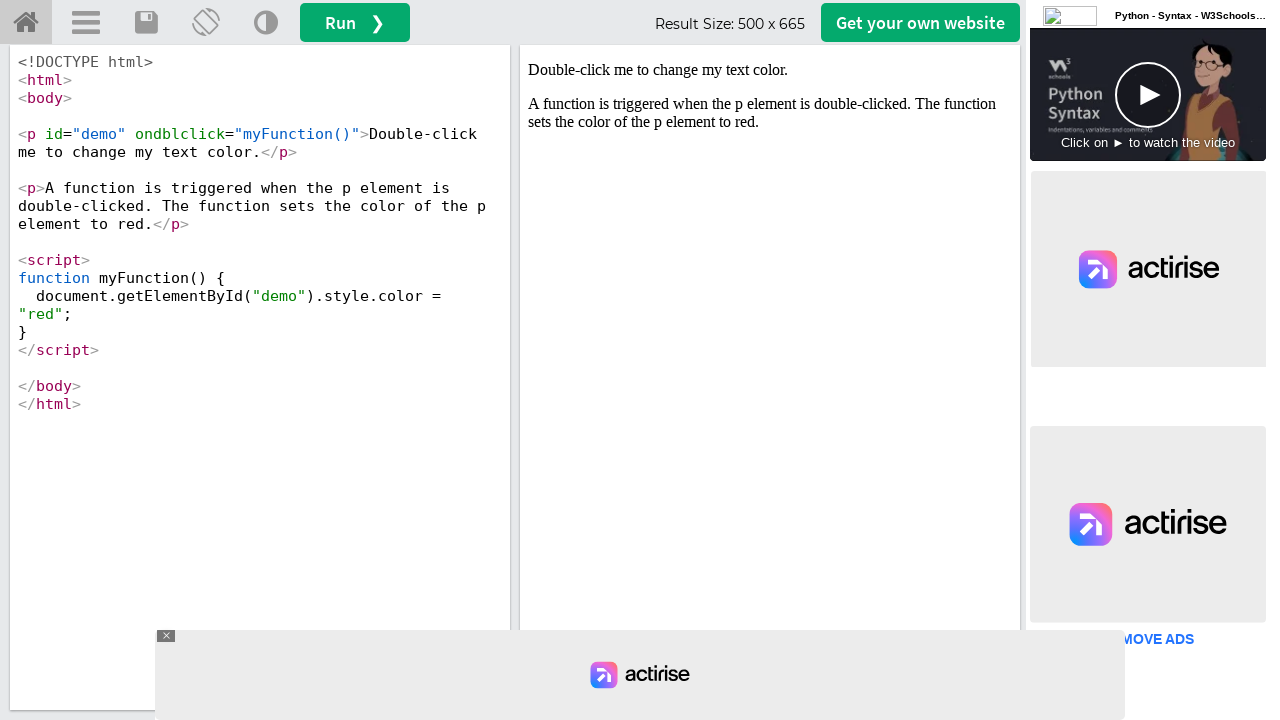

Double-clicked on the text element at (770, 70) on #iframeResult >> internal:control=enter-frame >> p[ondblclick]
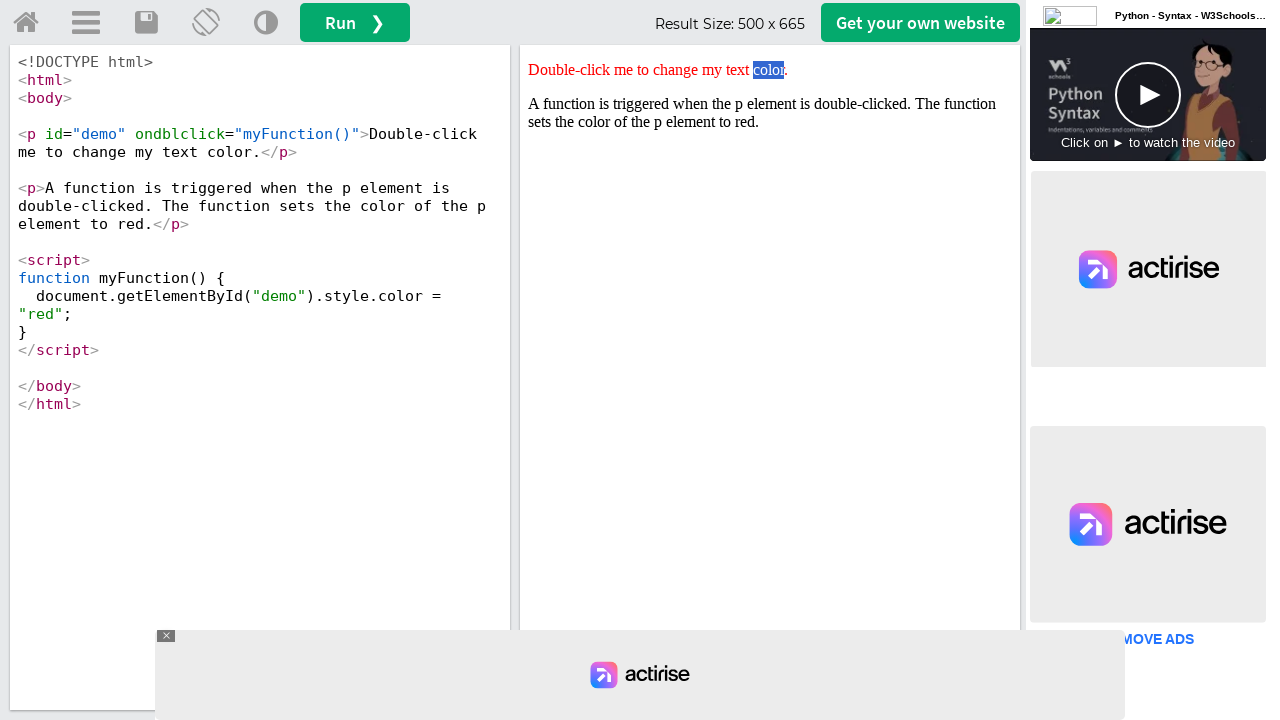

Retrieved style attribute from text element
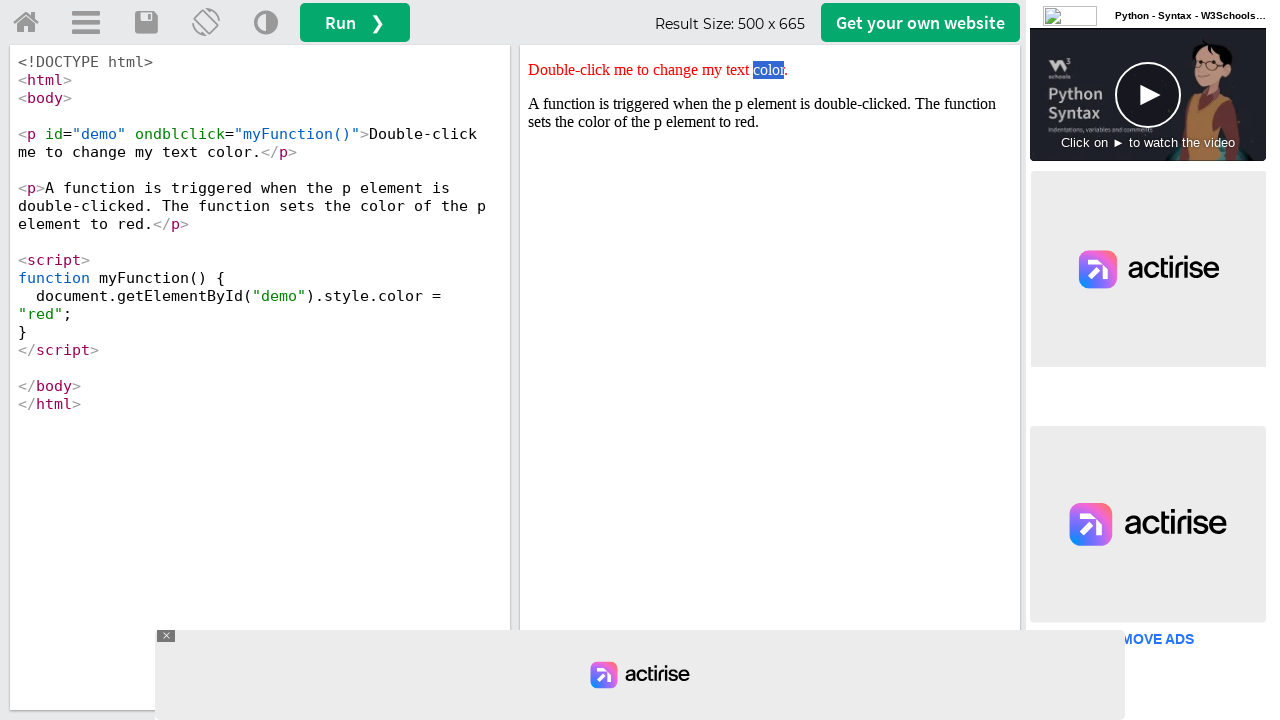

Verified that text color changed to red in style attribute
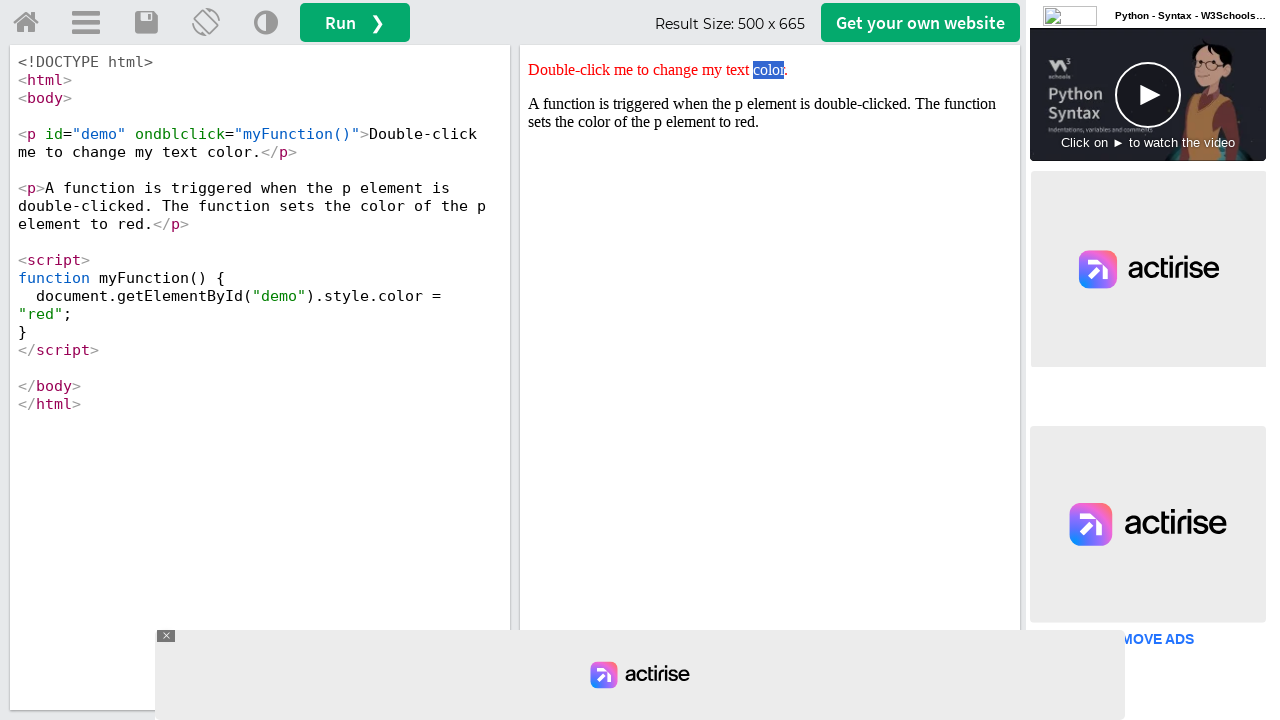

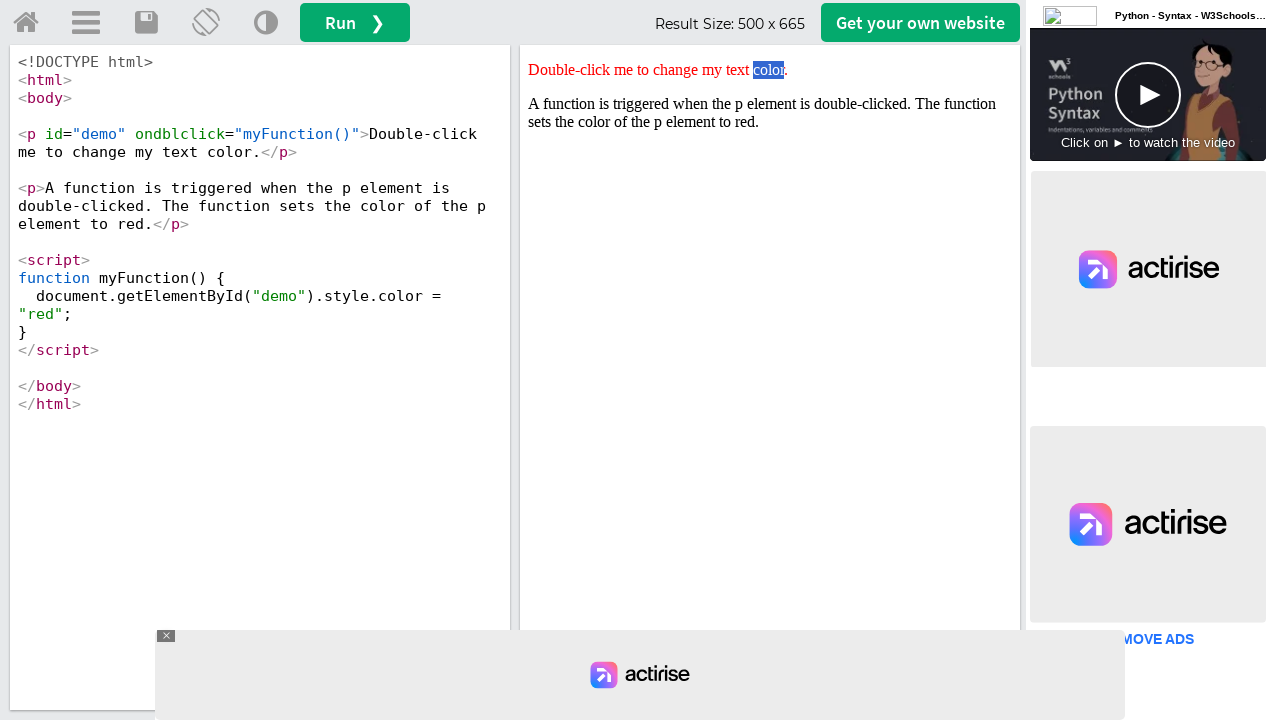